Tests that todo data persists after page reload

Starting URL: https://demo.playwright.dev/todomvc

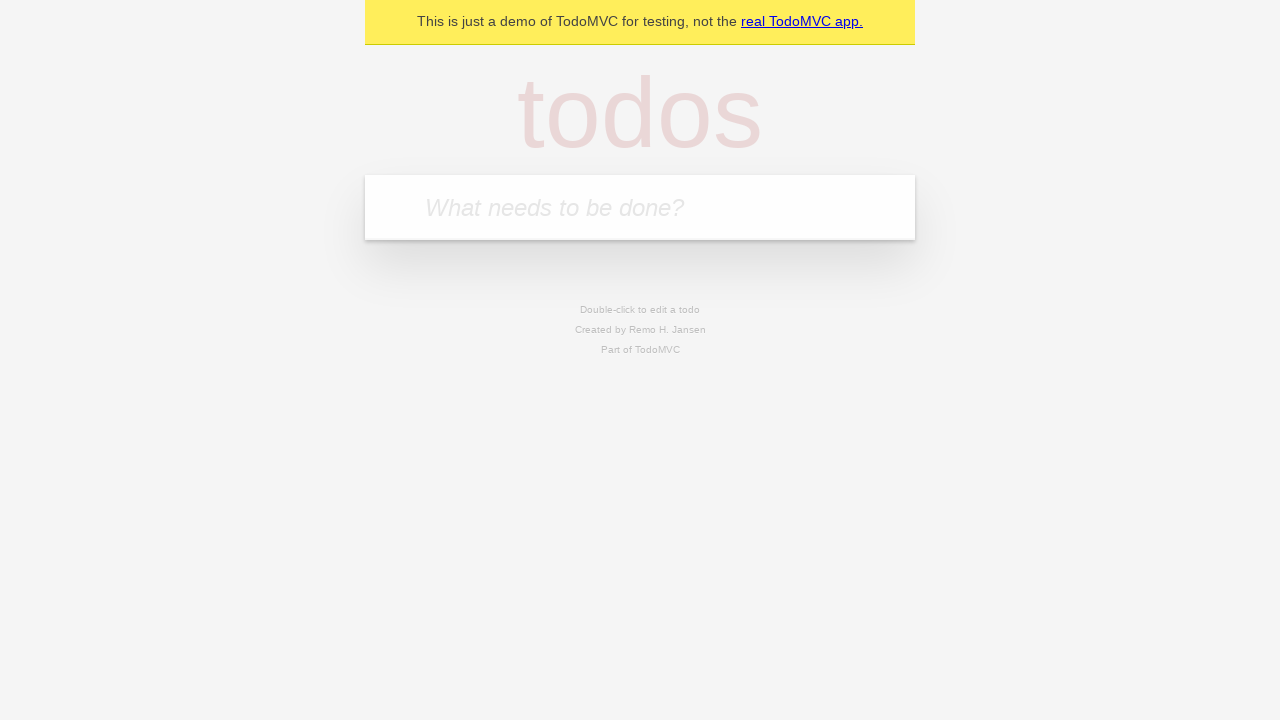

Filled new todo field with 'buy some cheese' on .new-todo
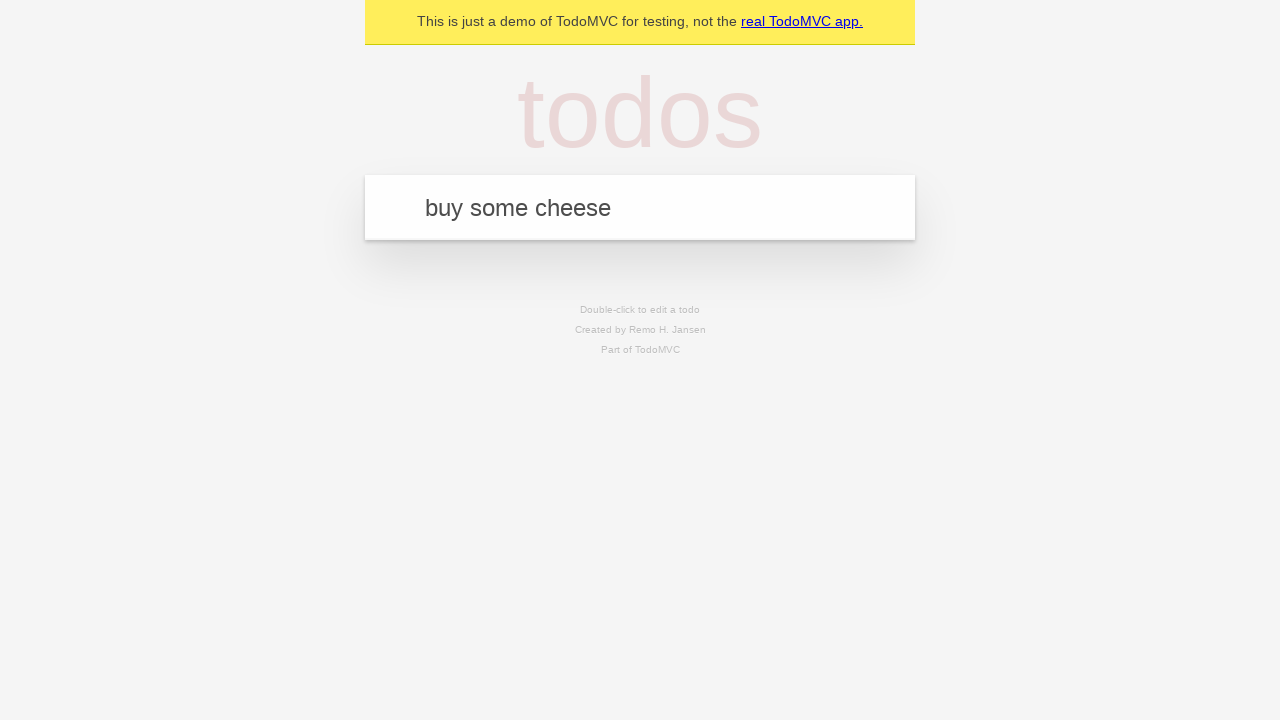

Pressed Enter to create first todo item on .new-todo
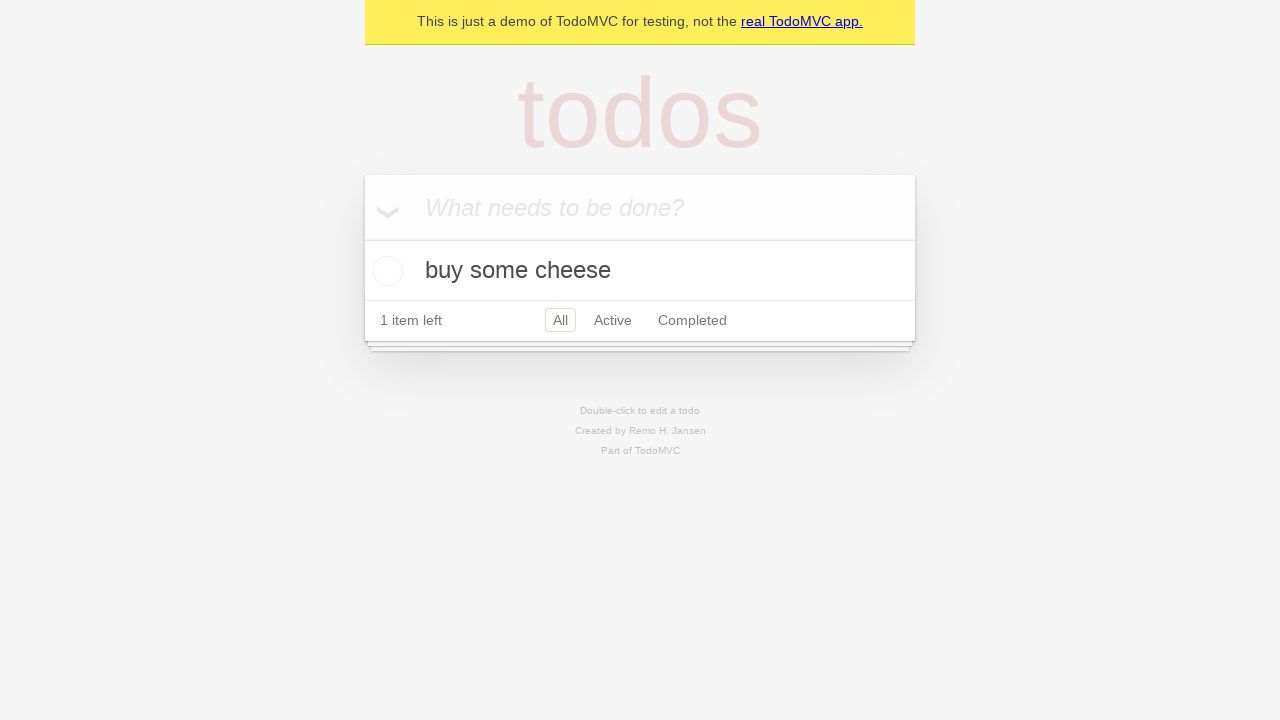

Filled new todo field with 'feed the cat' on .new-todo
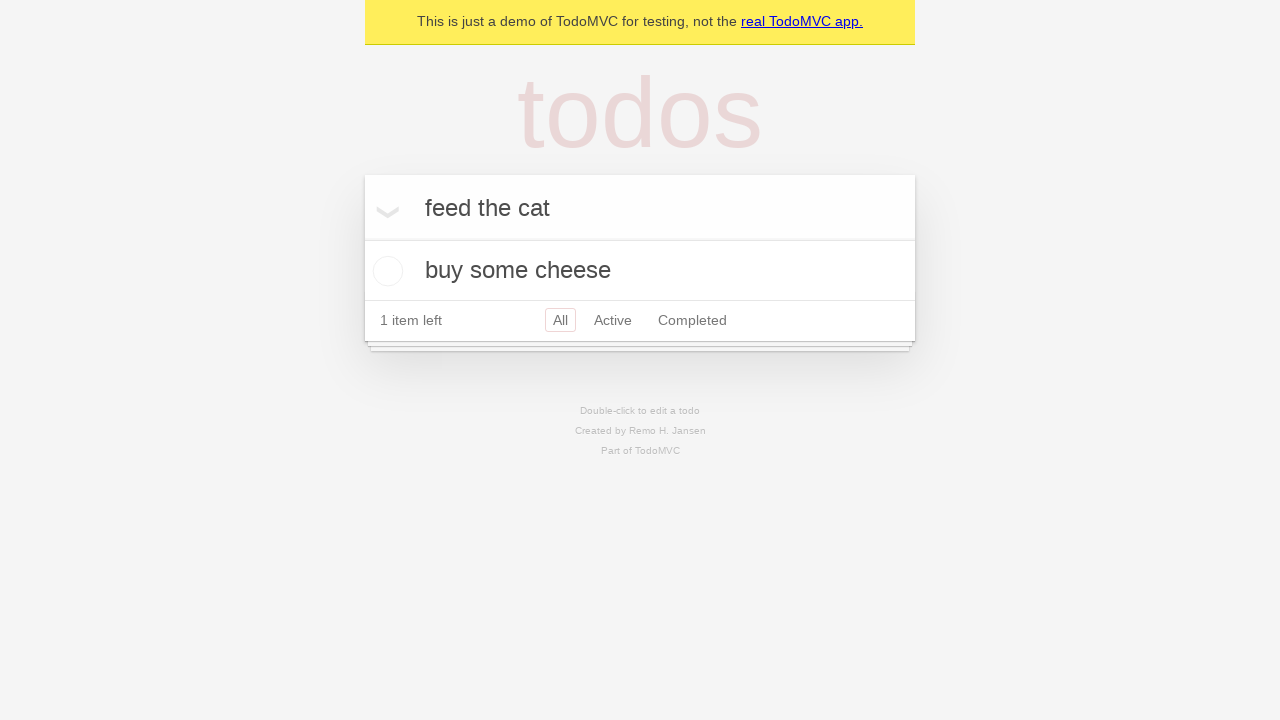

Pressed Enter to create second todo item on .new-todo
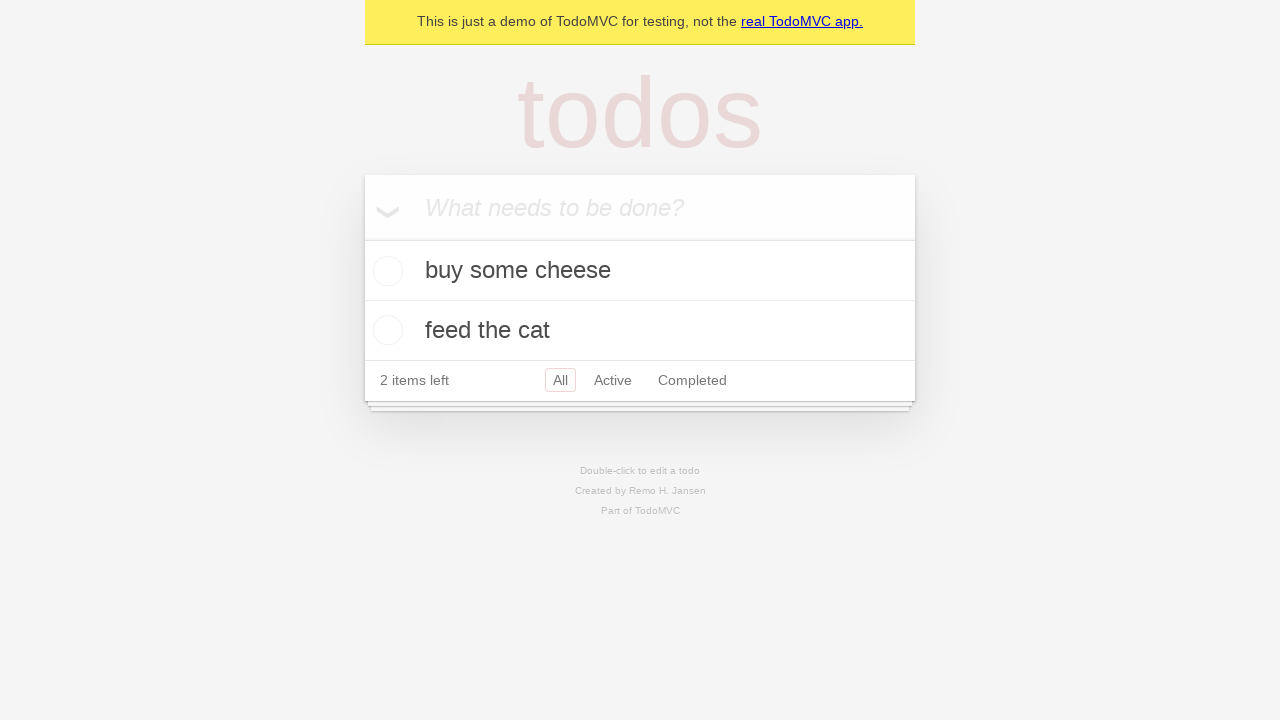

Checked the first todo item at (385, 271) on .todo-list li >> nth=0 >> .toggle
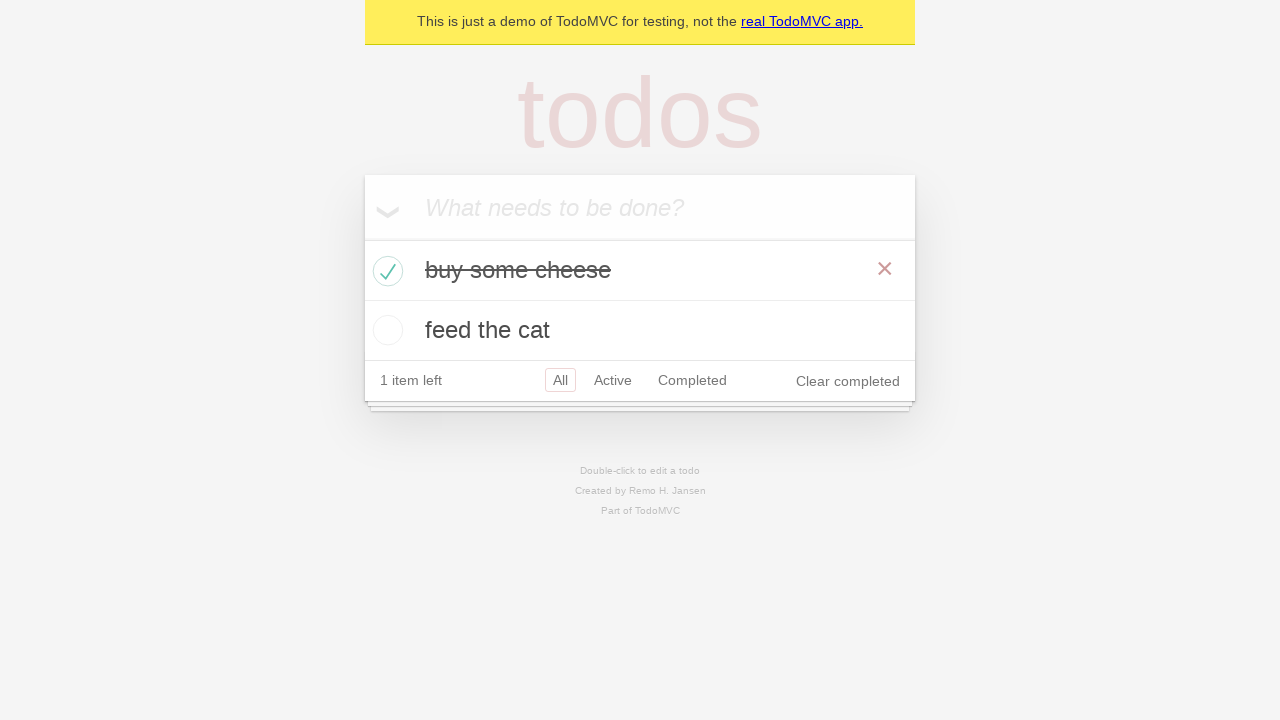

Reloaded the page to test data persistence
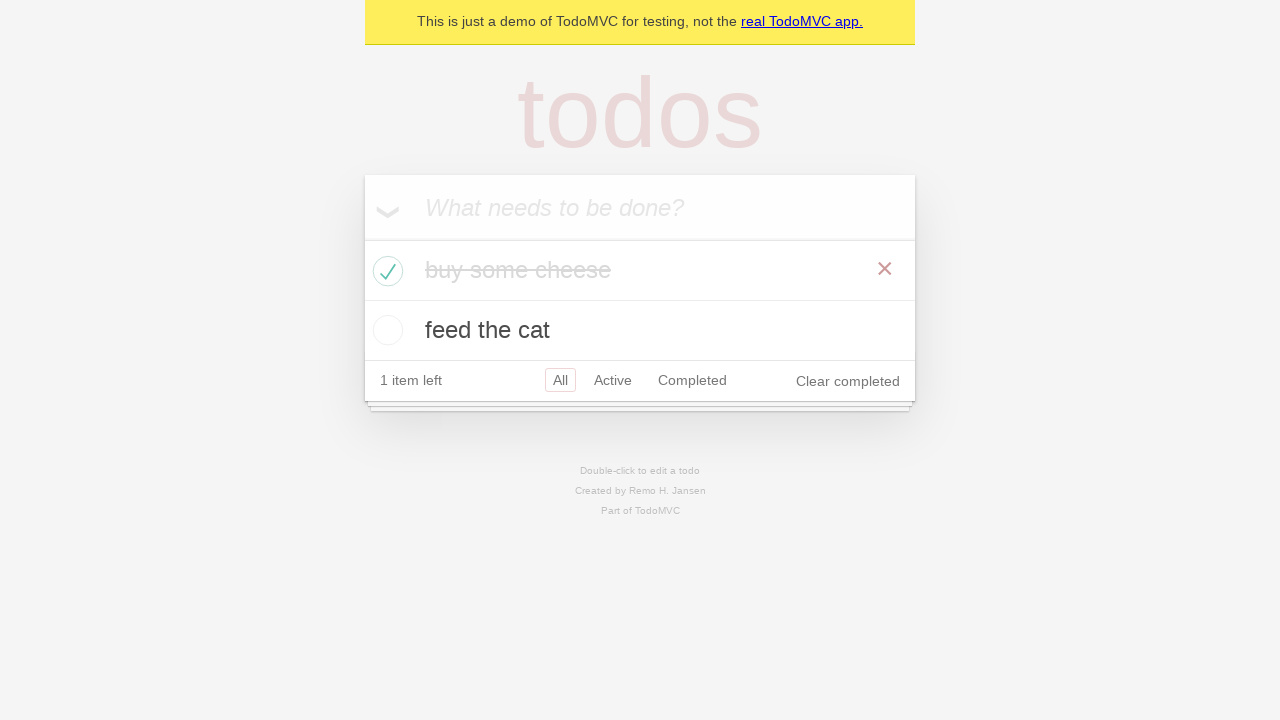

Todo items loaded after page reload
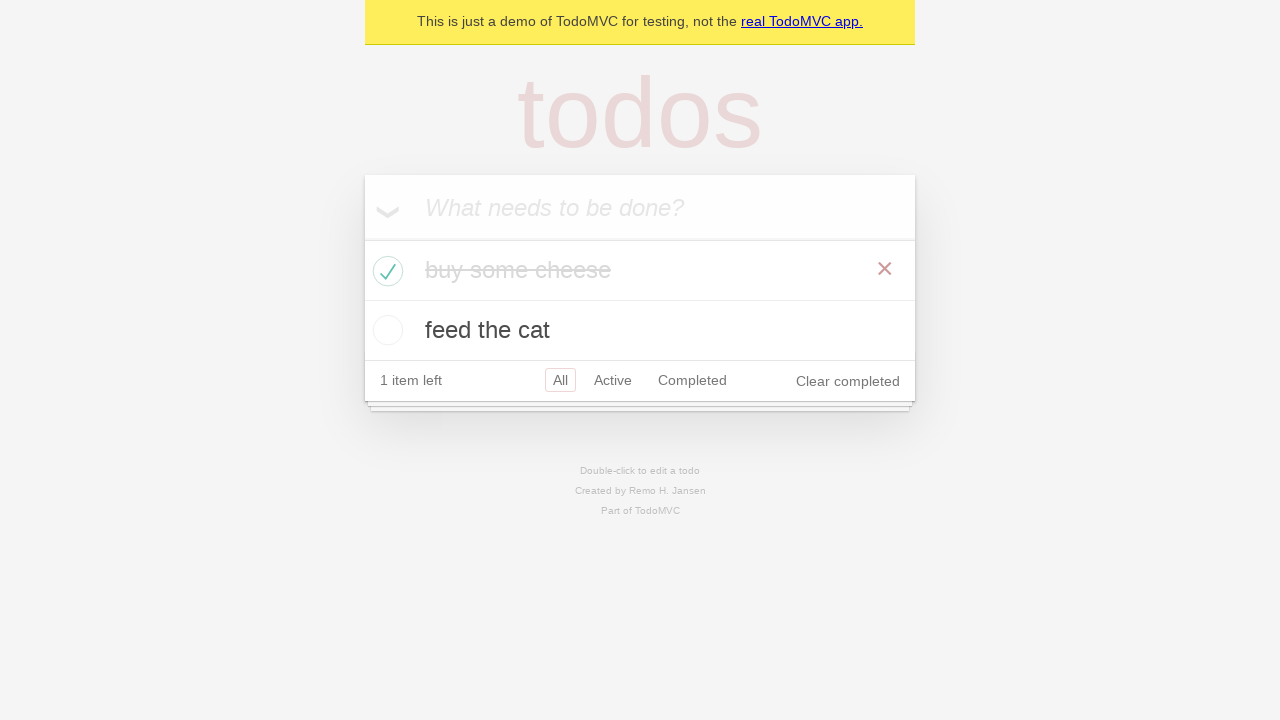

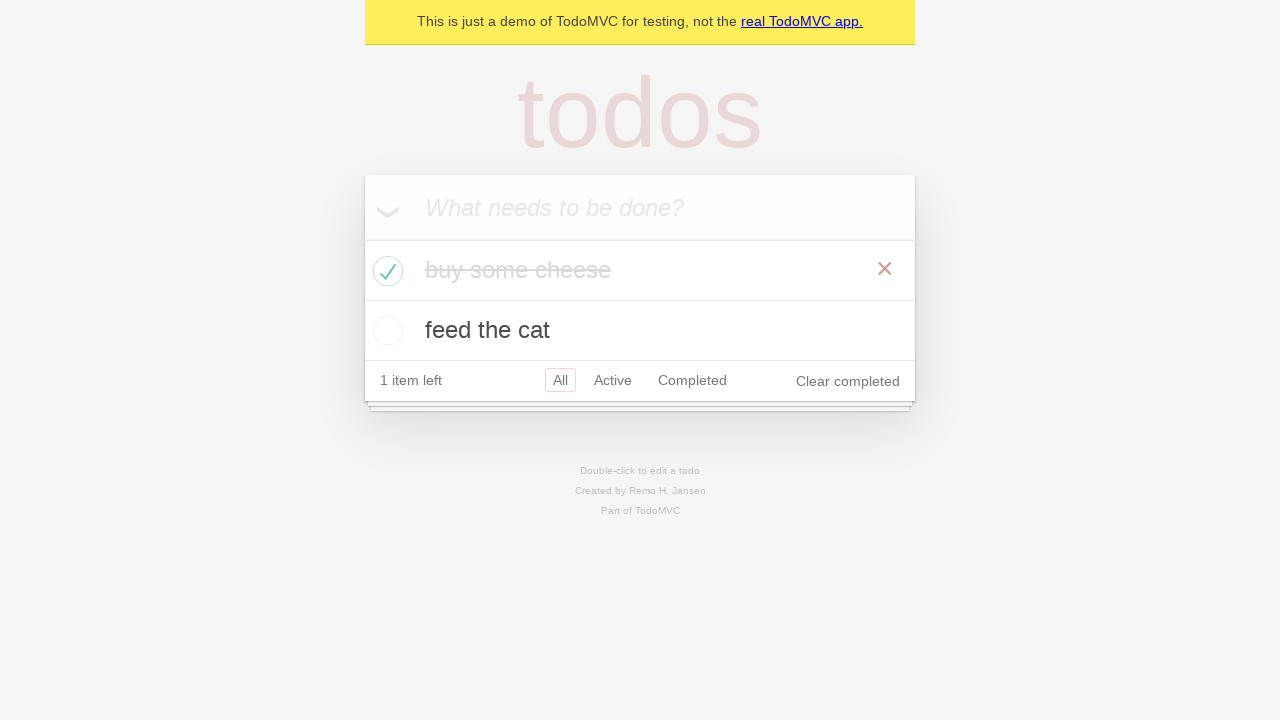